Tests various checkbox interactions including basic checkbox, notification checkbox, favorite language selection, tri-state checkbox, toggle switch, disabled checkbox verification, and multiple city selection

Starting URL: https://leafground.com/checkbox.xhtml

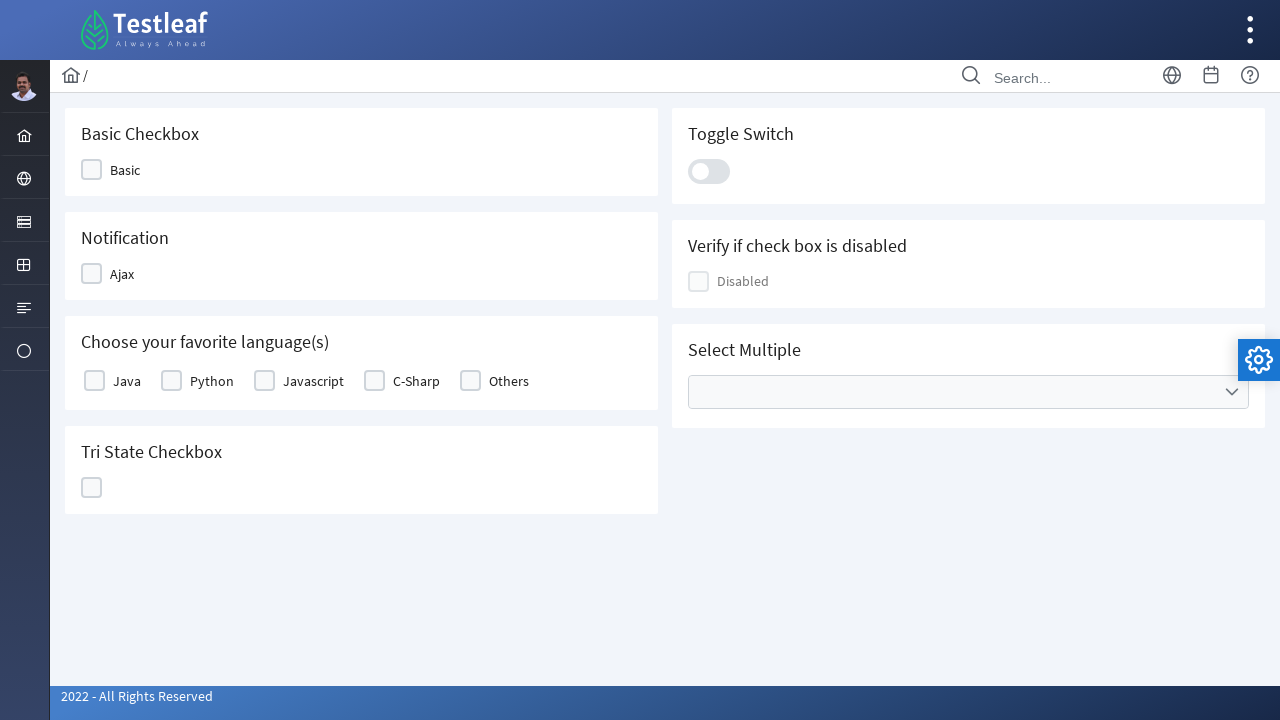

Clicked basic checkbox at (92, 170) on (//*[@class='col-12']//div)[3]
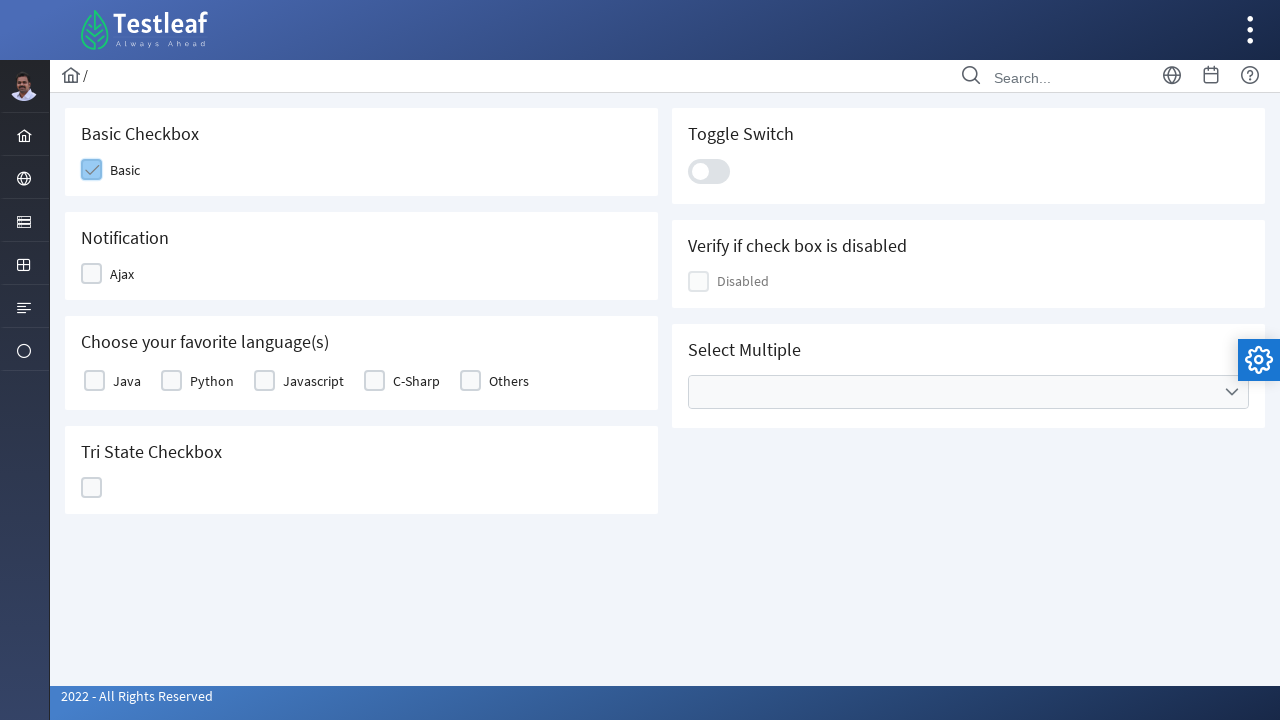

Clicked notification checkbox at (92, 274) on xpath=//*[@id='j_idt87:j_idt91']/div[2]
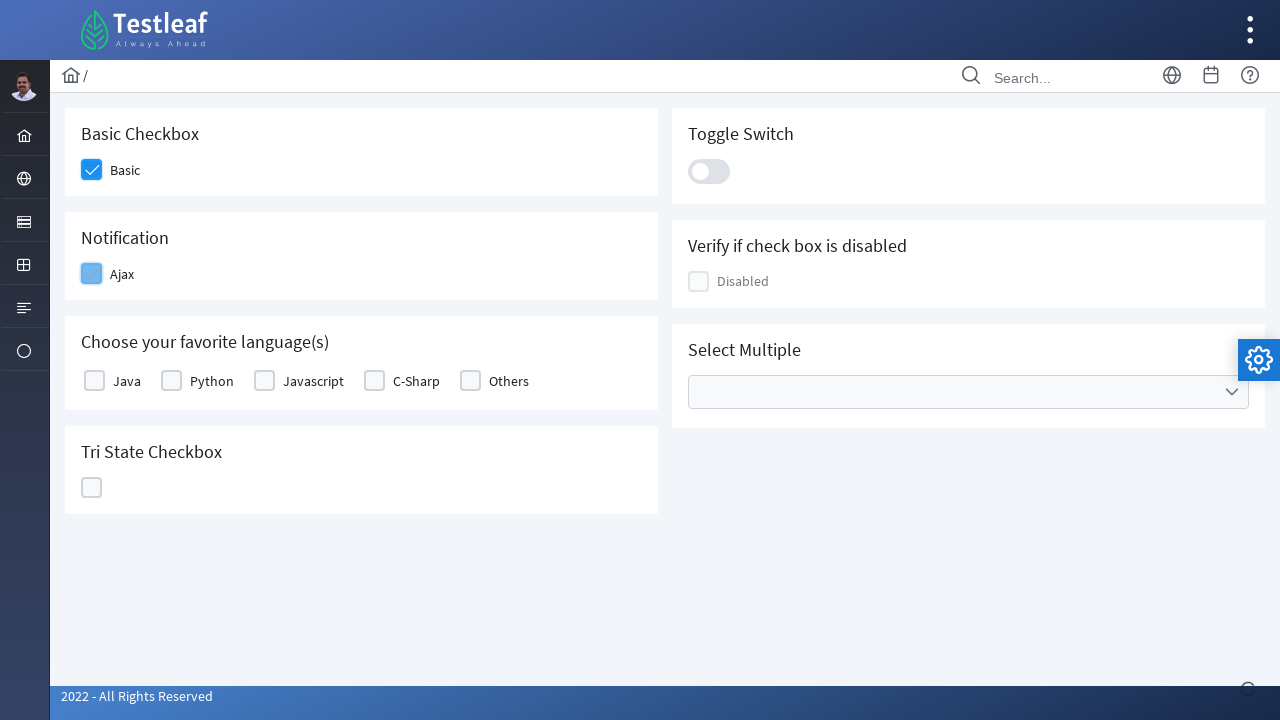

Notification message appeared
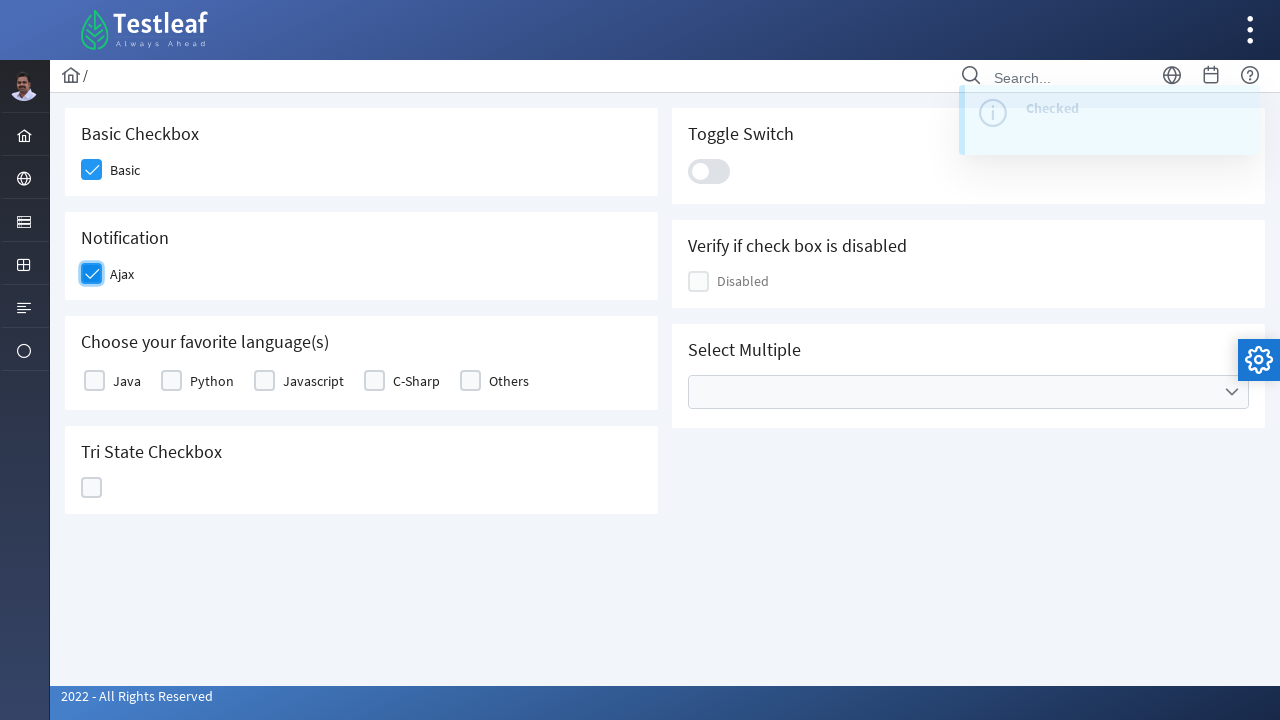

Selected Java as favorite language at (127, 381) on xpath=//label[text()='Java']
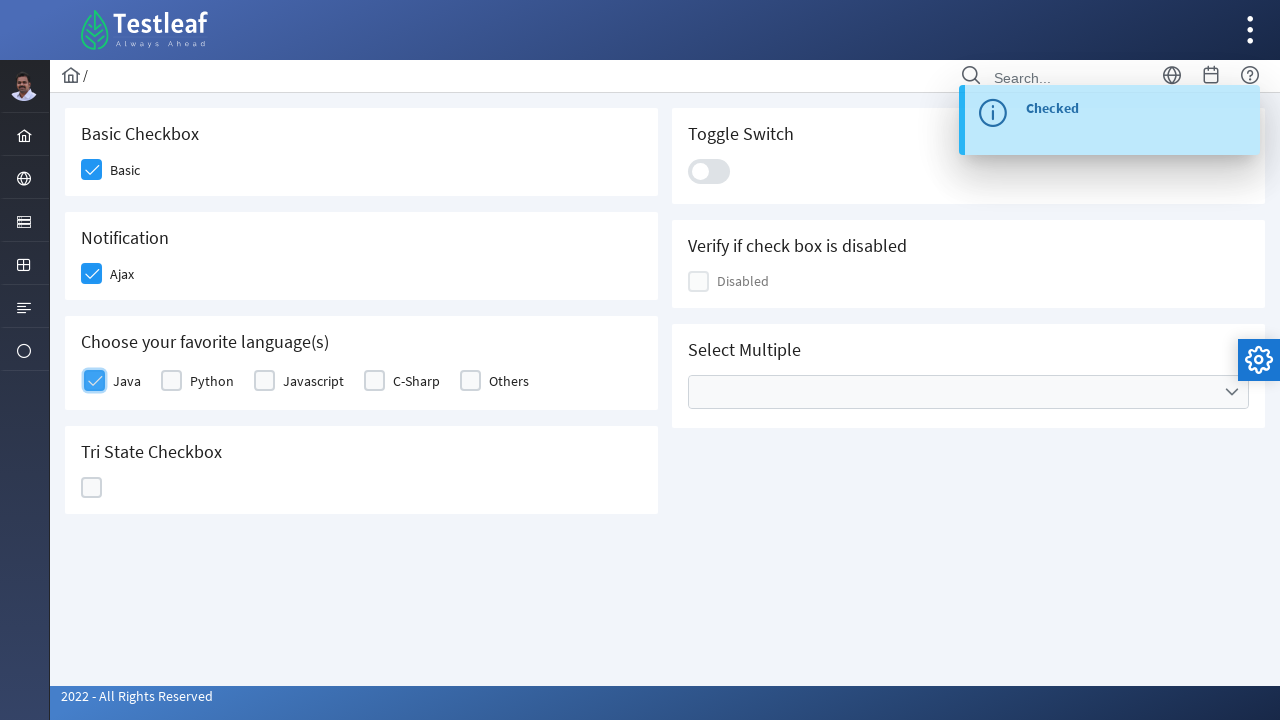

Clicked tri-state checkbox at (92, 488) on xpath=//*[@id='j_idt87:ajaxTriState']/div[2]
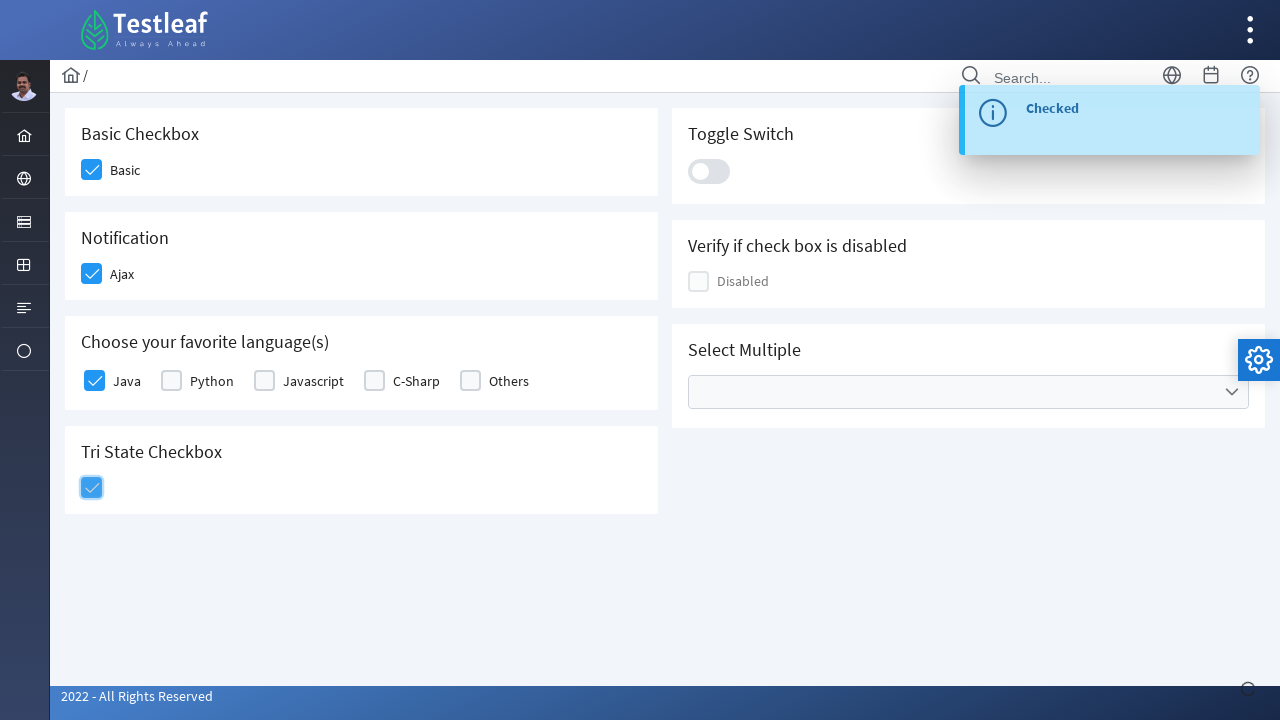

Tri-state checkbox state changed to 1
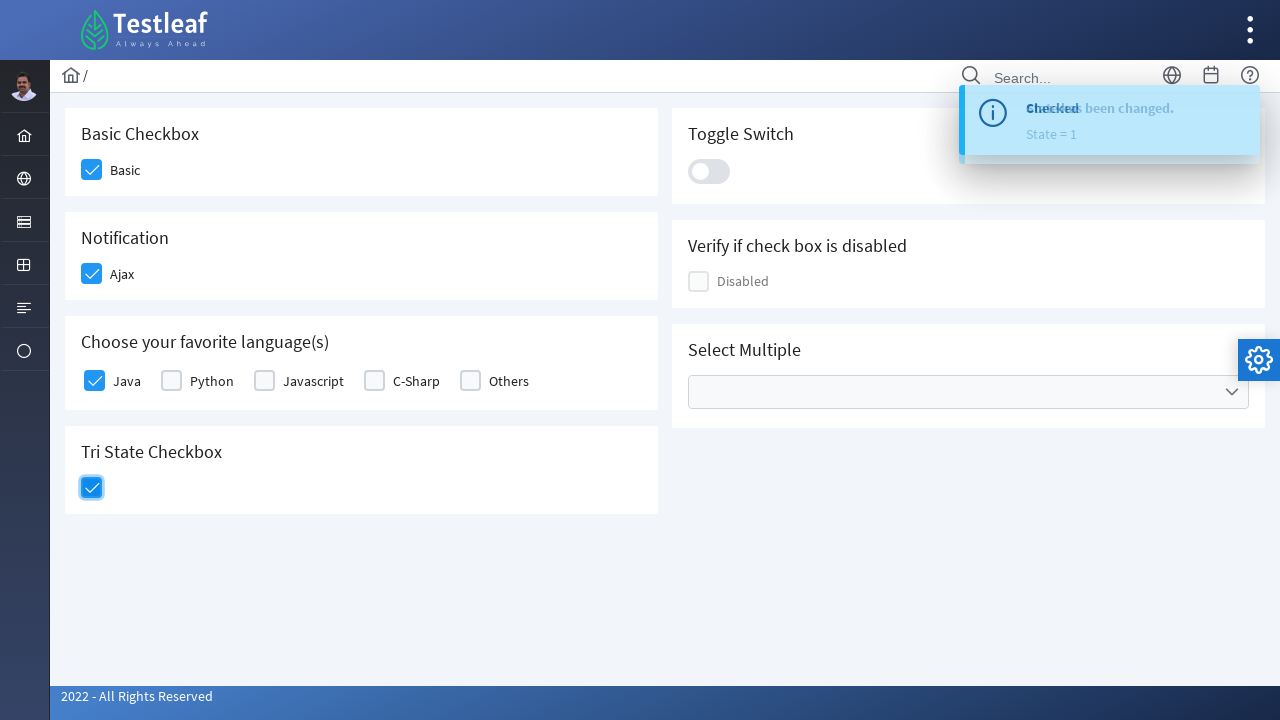

Clicked toggle switch at (709, 171) on xpath=//div[@class='ui-toggleswitch-slider']
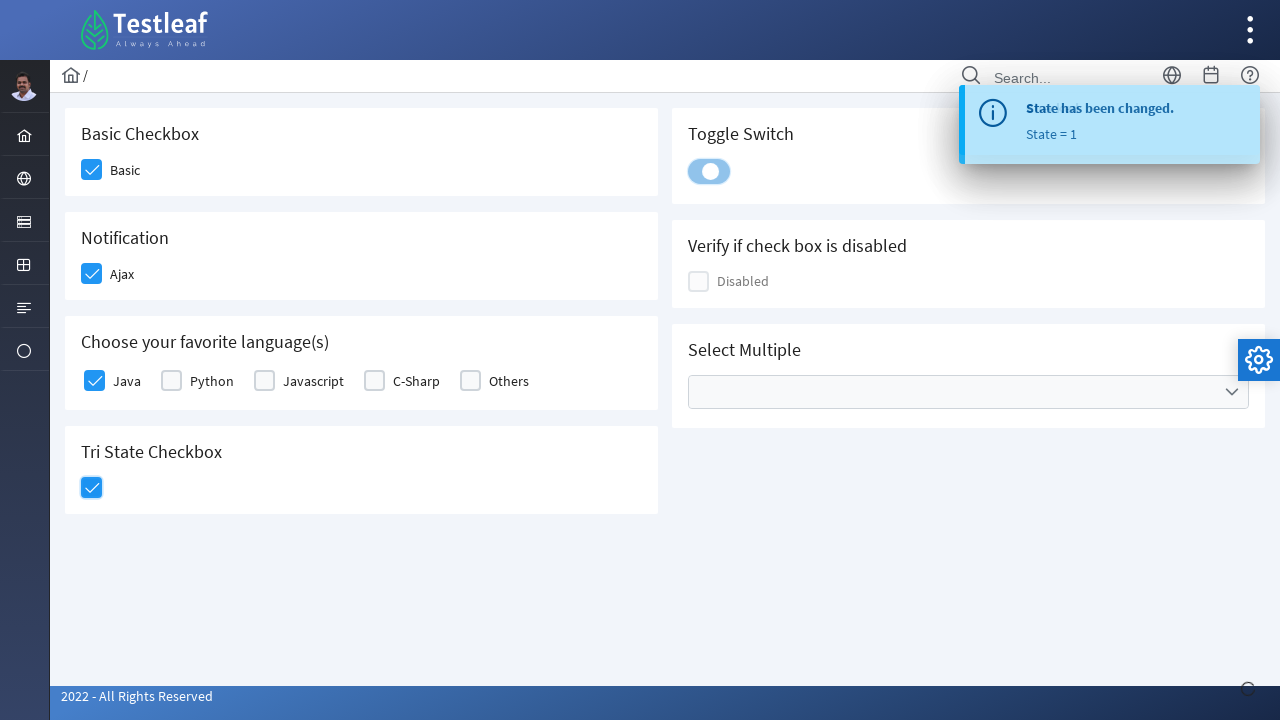

Toggle switch notification appeared
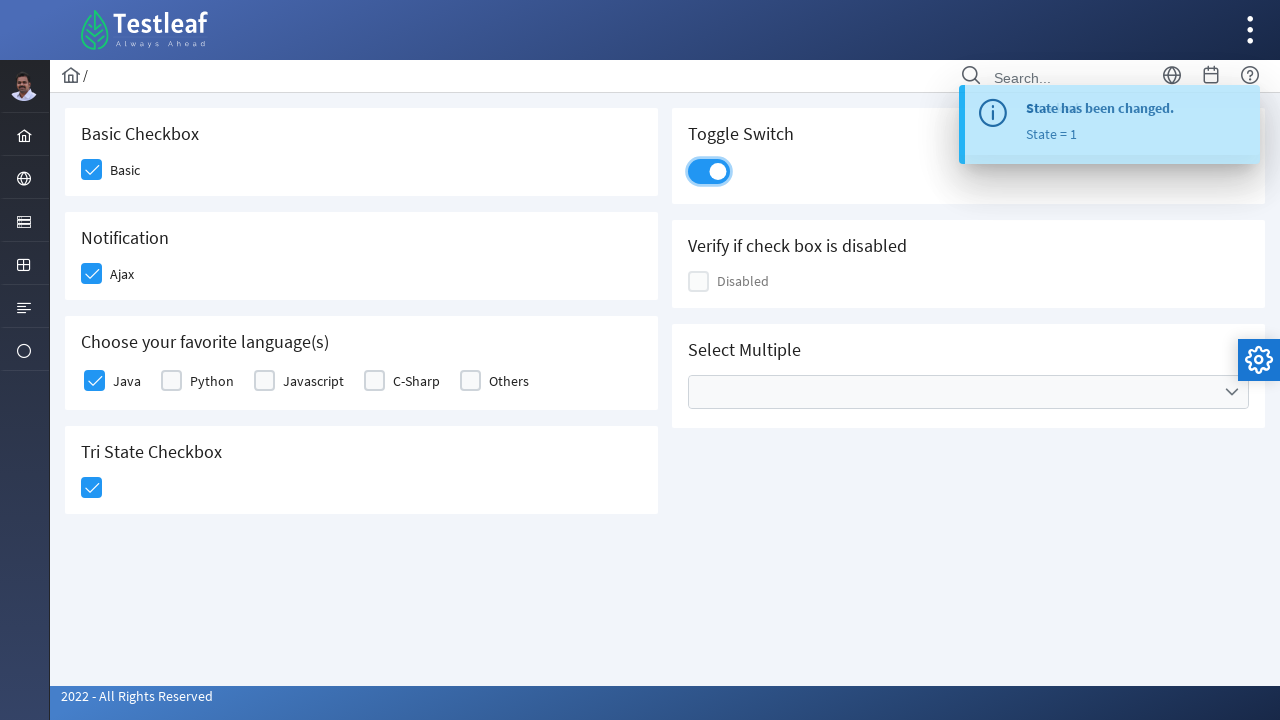

Located disabled checkbox element
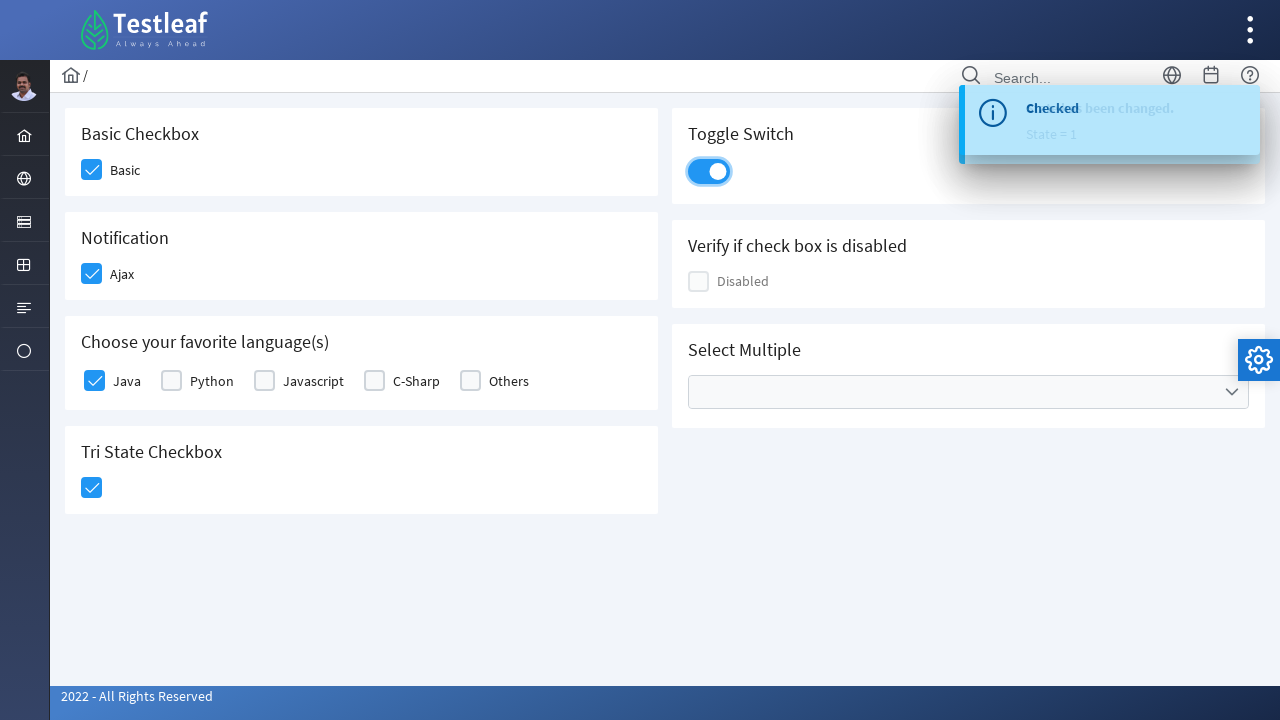

Verified that checkbox is disabled
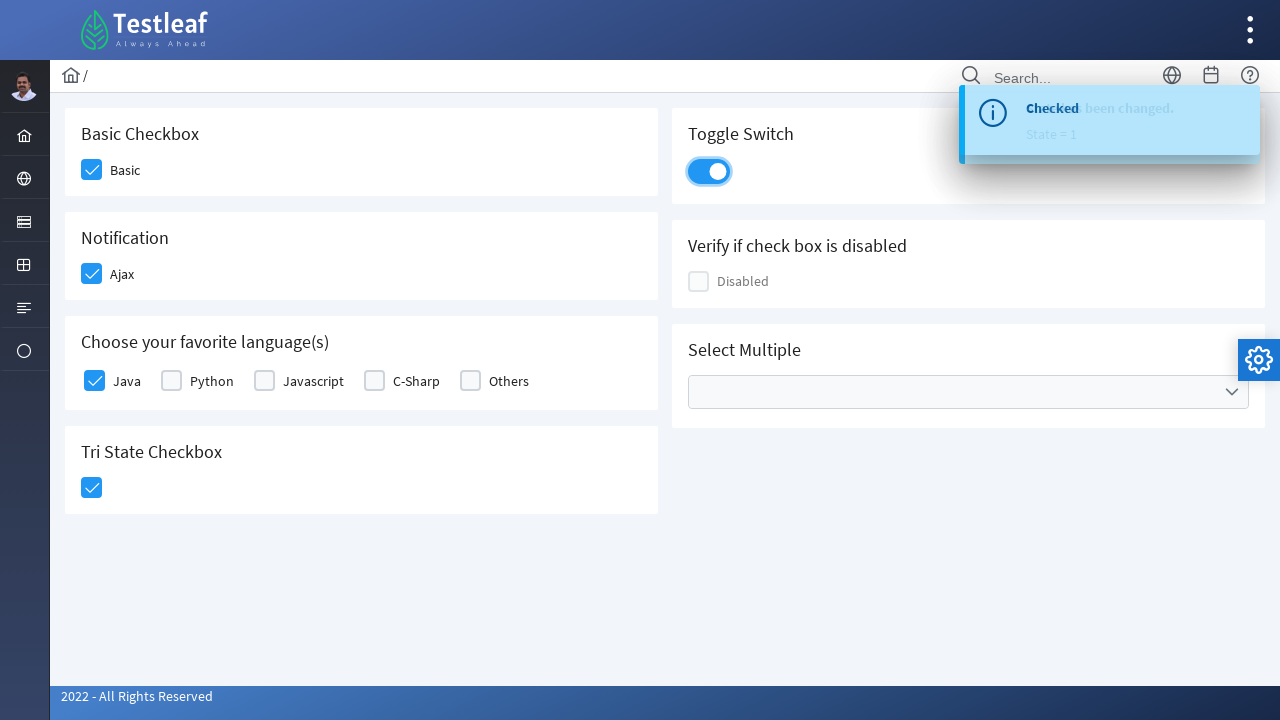

Clicked Cities dropdown to open it at (968, 392) on xpath=//*[@data-label='Cities']
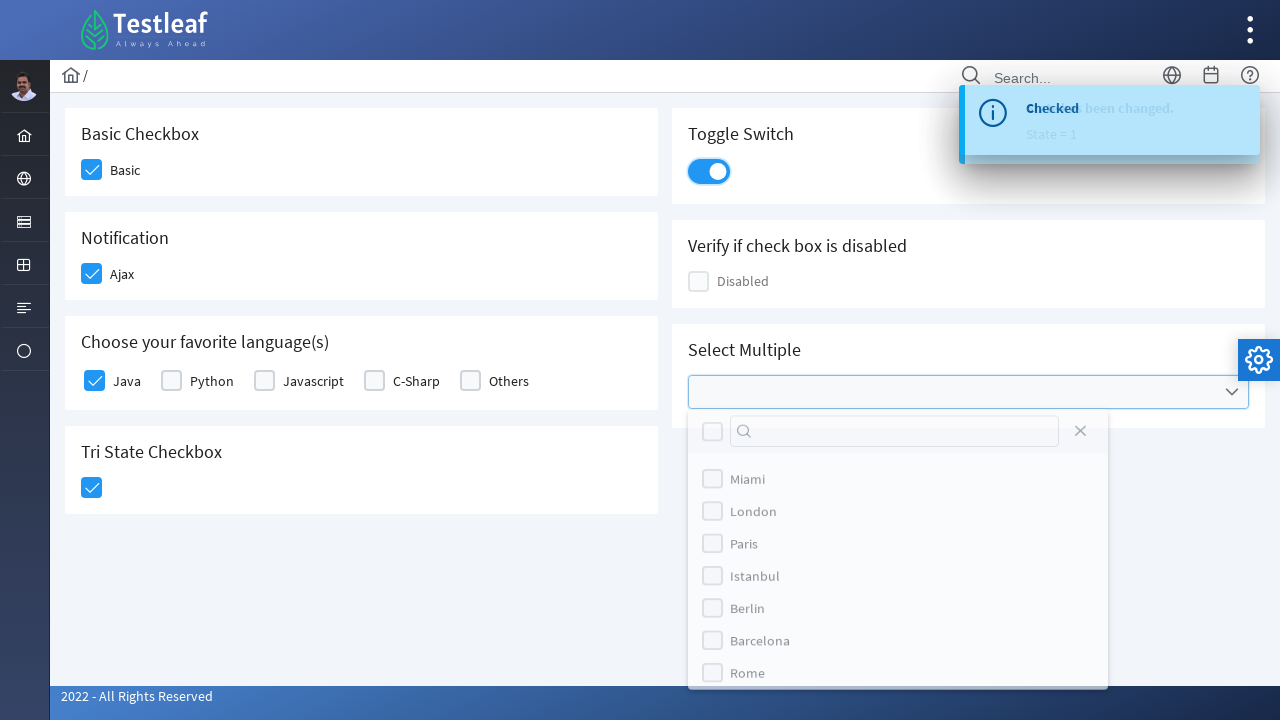

Selected Paris from cities list at (744, 554) on (//label[text()='Paris'])[2]
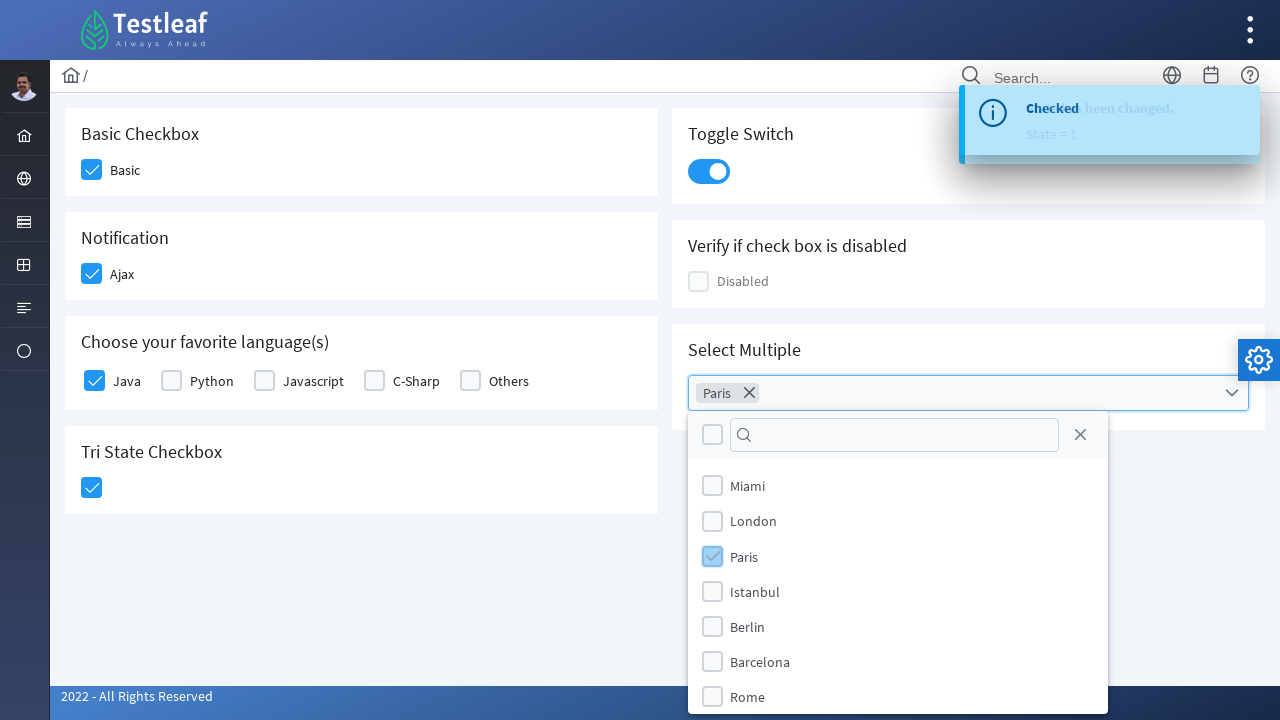

Selected Berlin from cities list at (748, 626) on (//label[text()='Berlin'])[2]
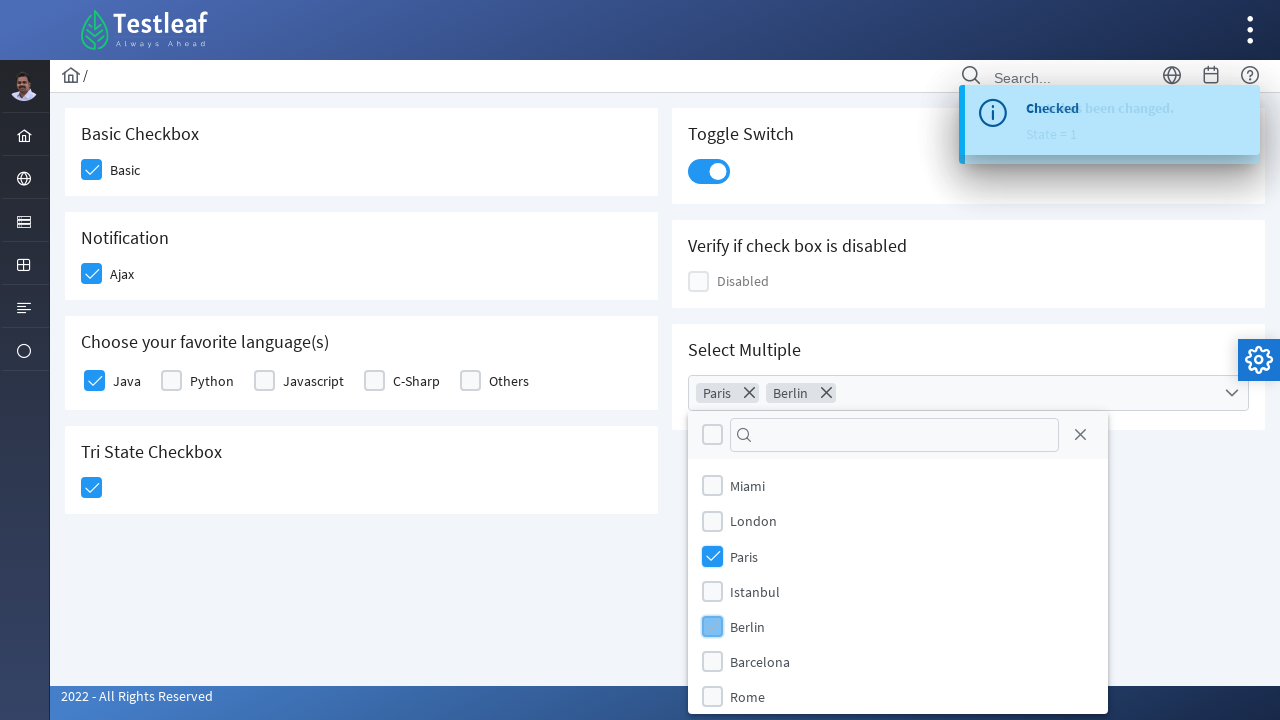

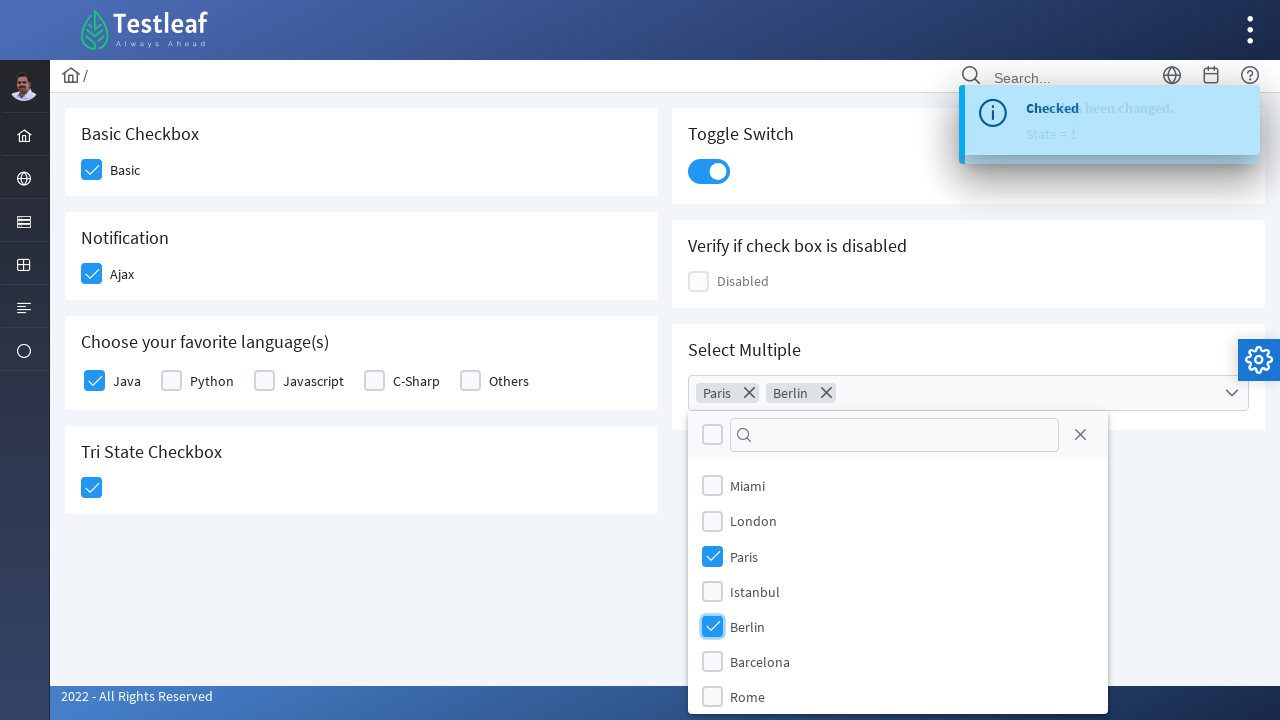